Tests scrolling functionality on a practice page, scrolls to a fixed header table, and verifies that the sum of values in a table column matches the displayed total amount

Starting URL: https://rahulshettyacademy.com/AutomationPractice/

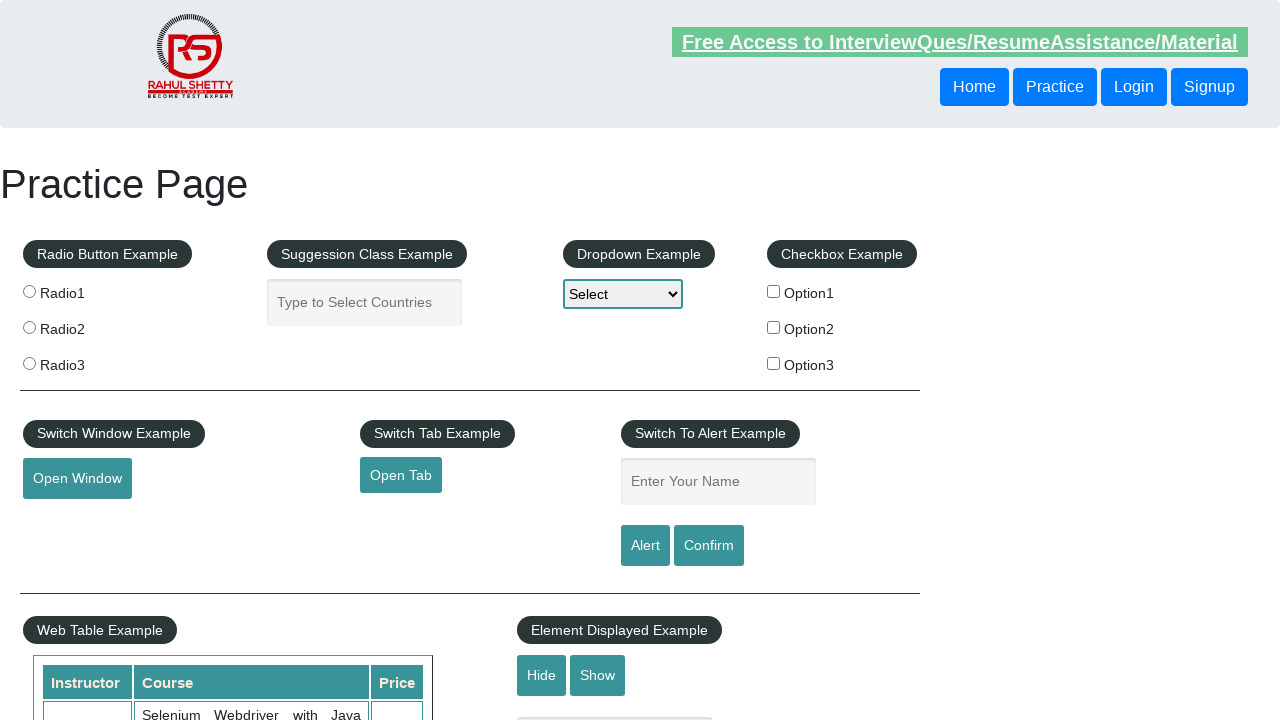

Scrolled down the page by 500 pixels
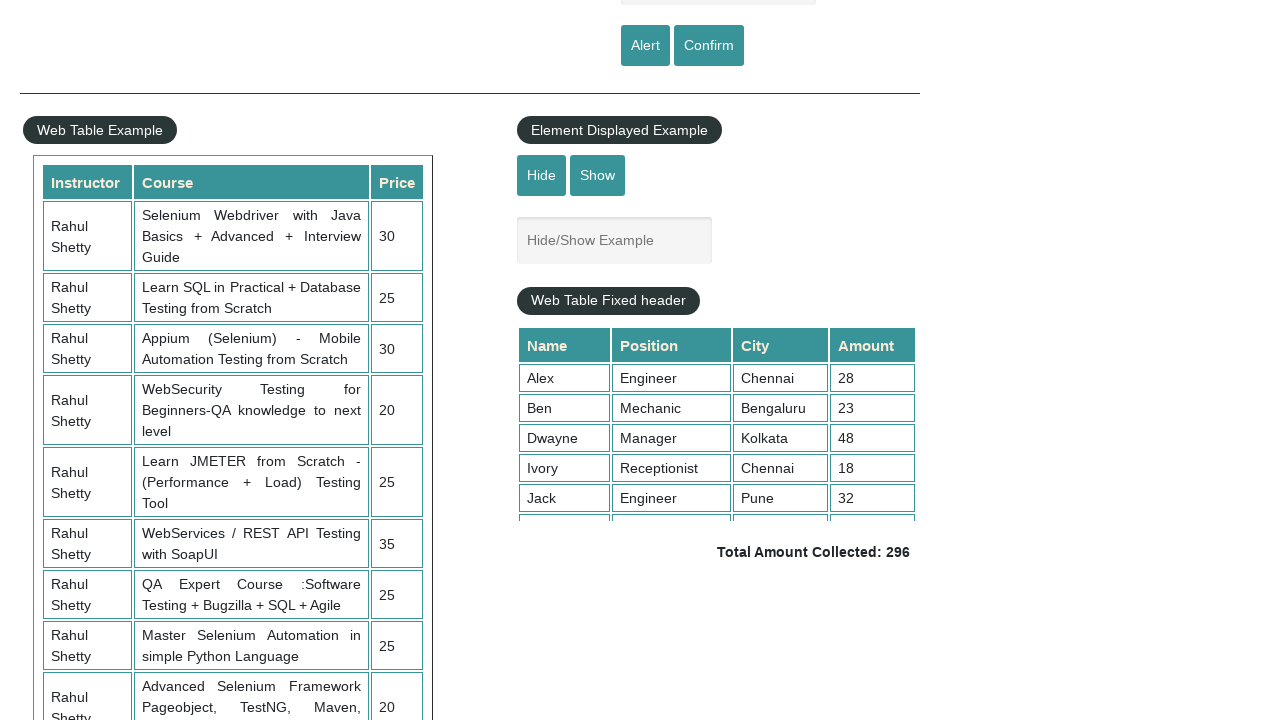

Fixed header table became visible
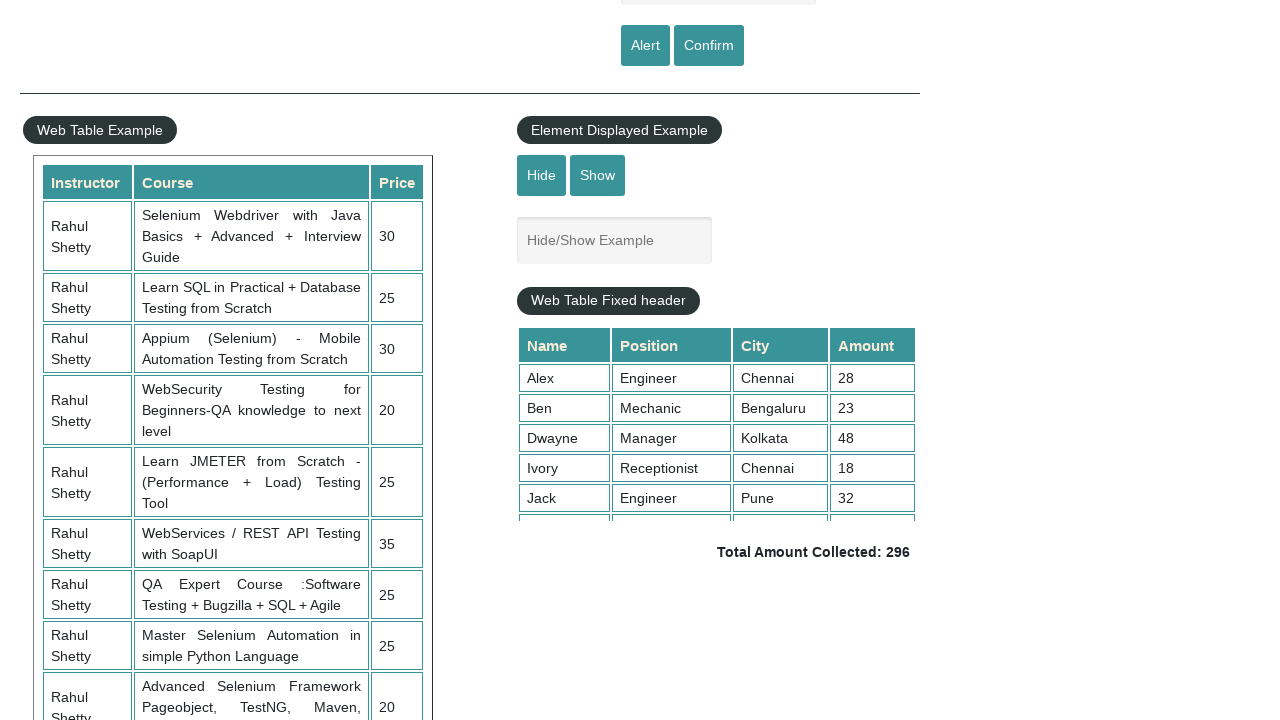

Scrolled within the fixed header table container to view more rows
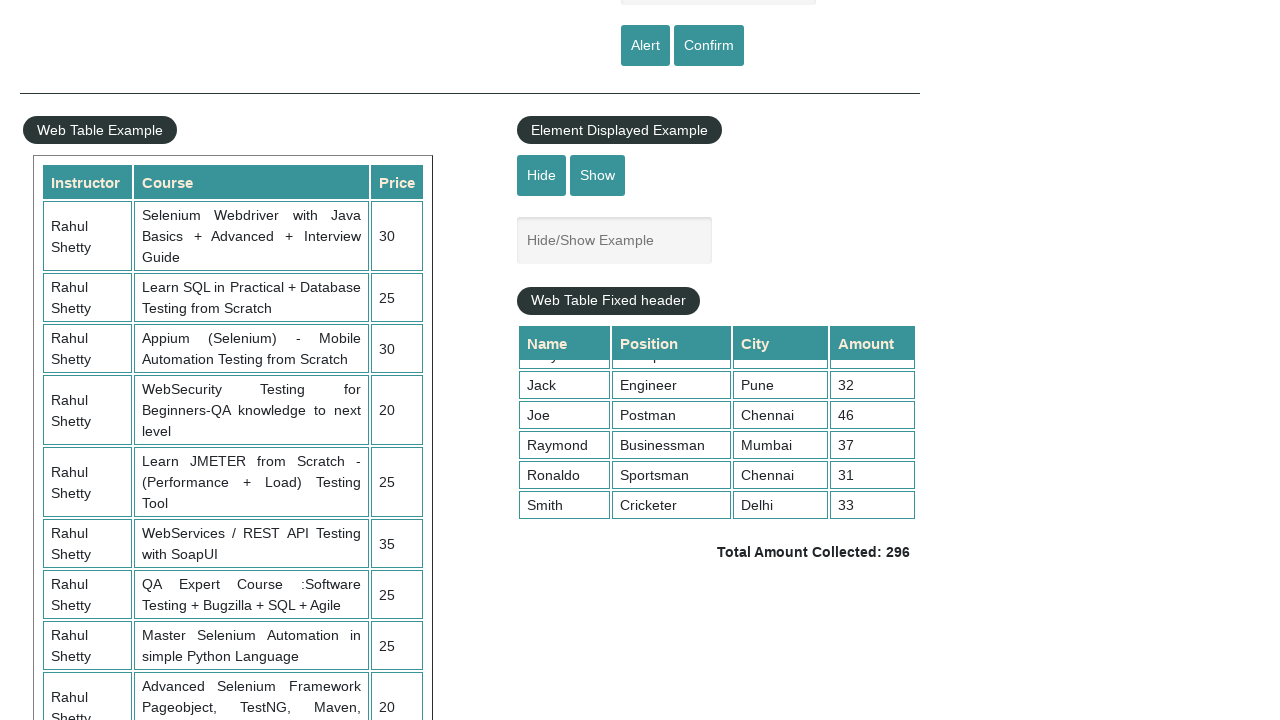

Table column data loaded successfully
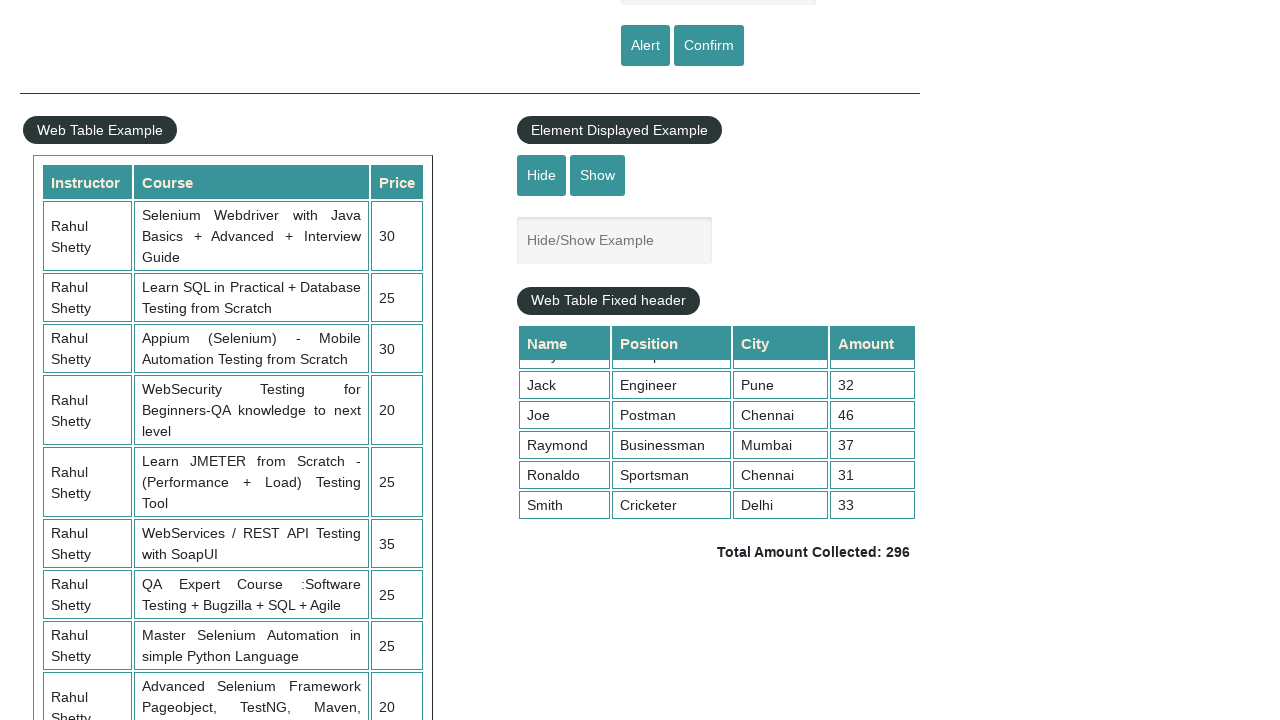

Retrieved 9 values from the 4th column of the table
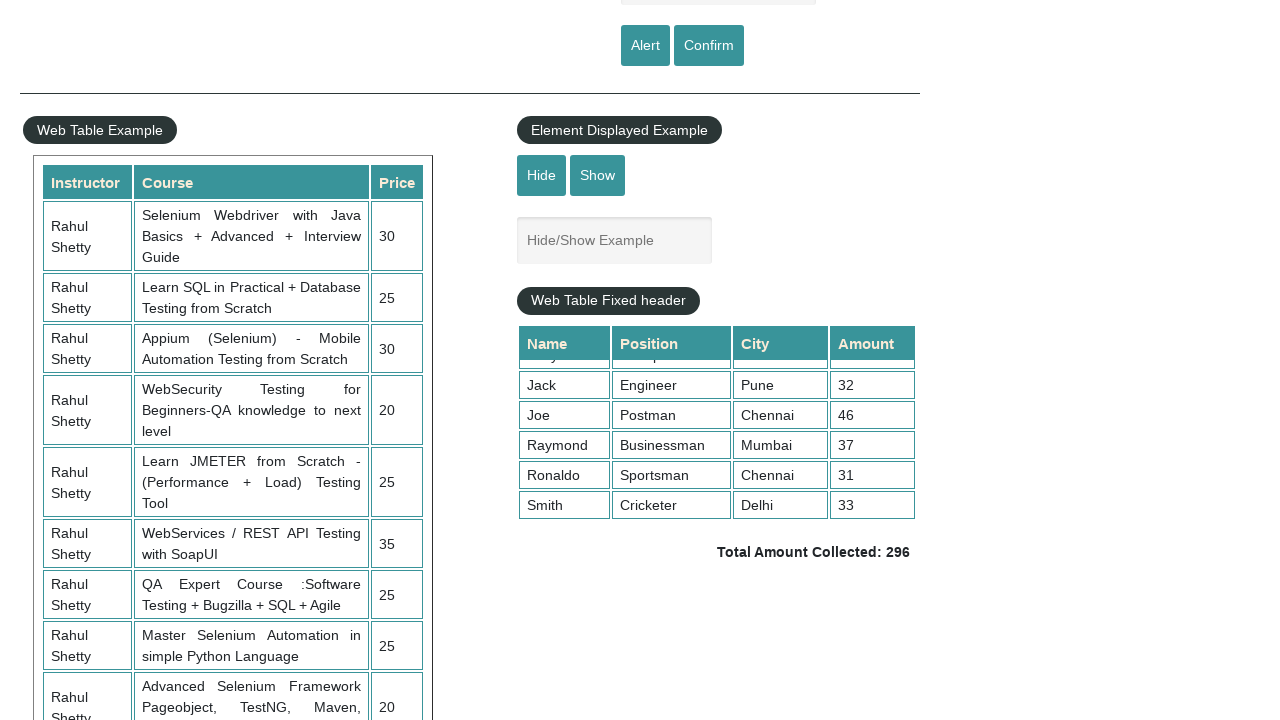

Calculated sum of all column values: 296
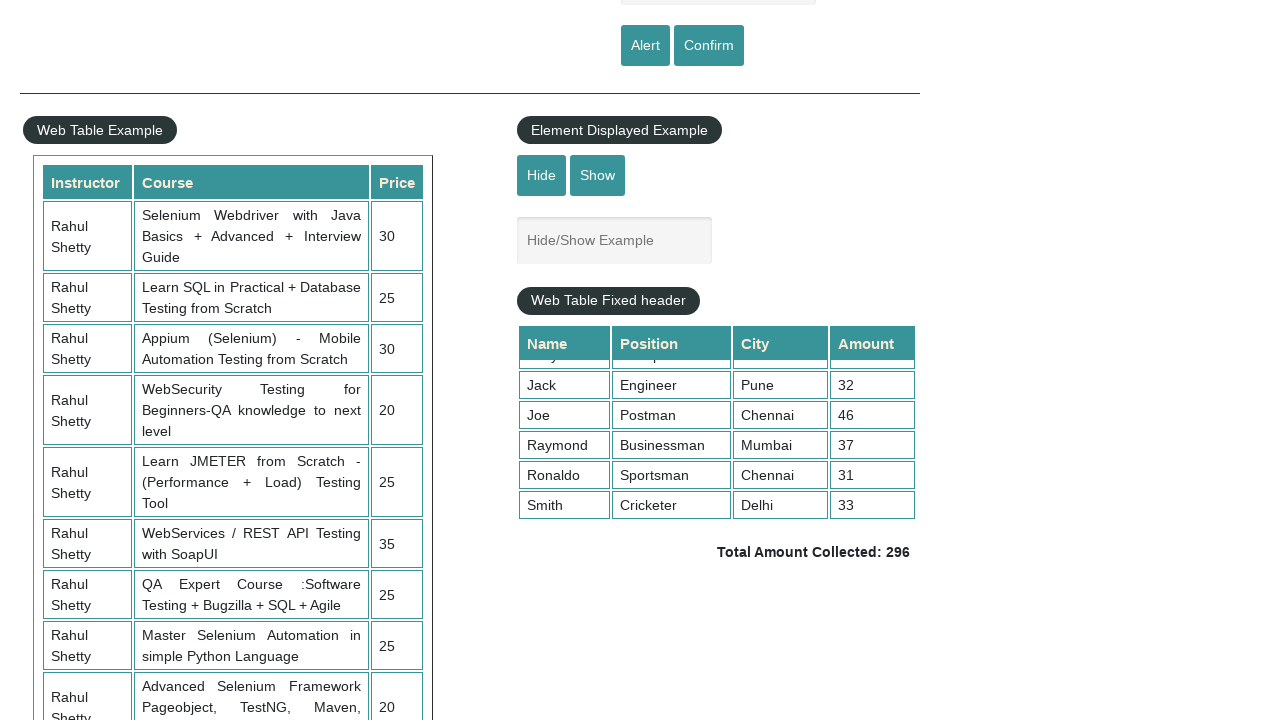

Retrieved displayed total amount: 296
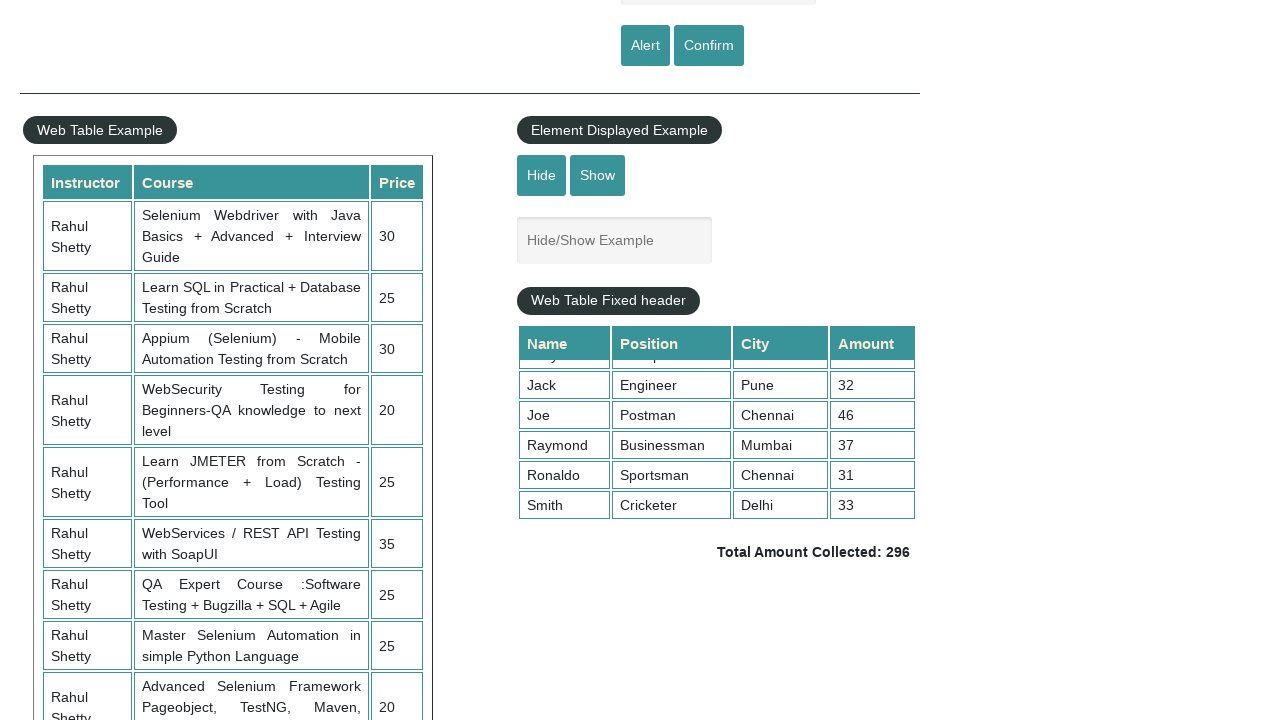

Verified that calculated sum (296) matches displayed total (296)
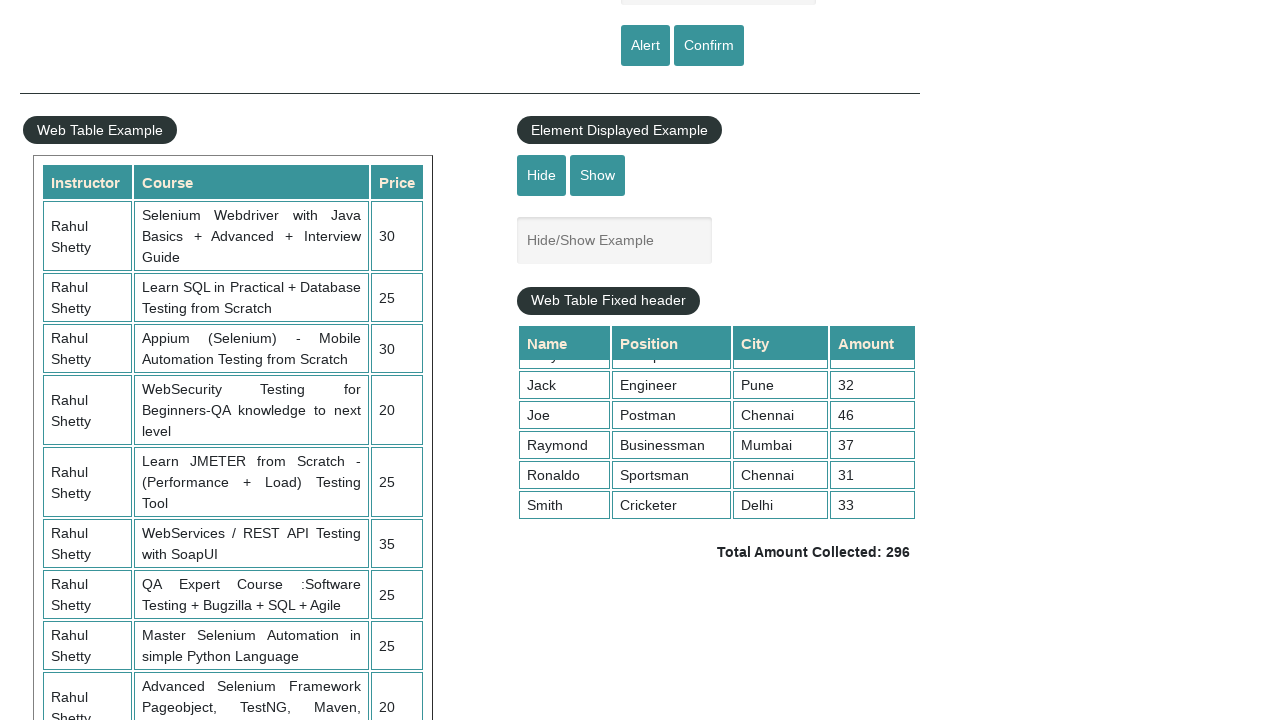

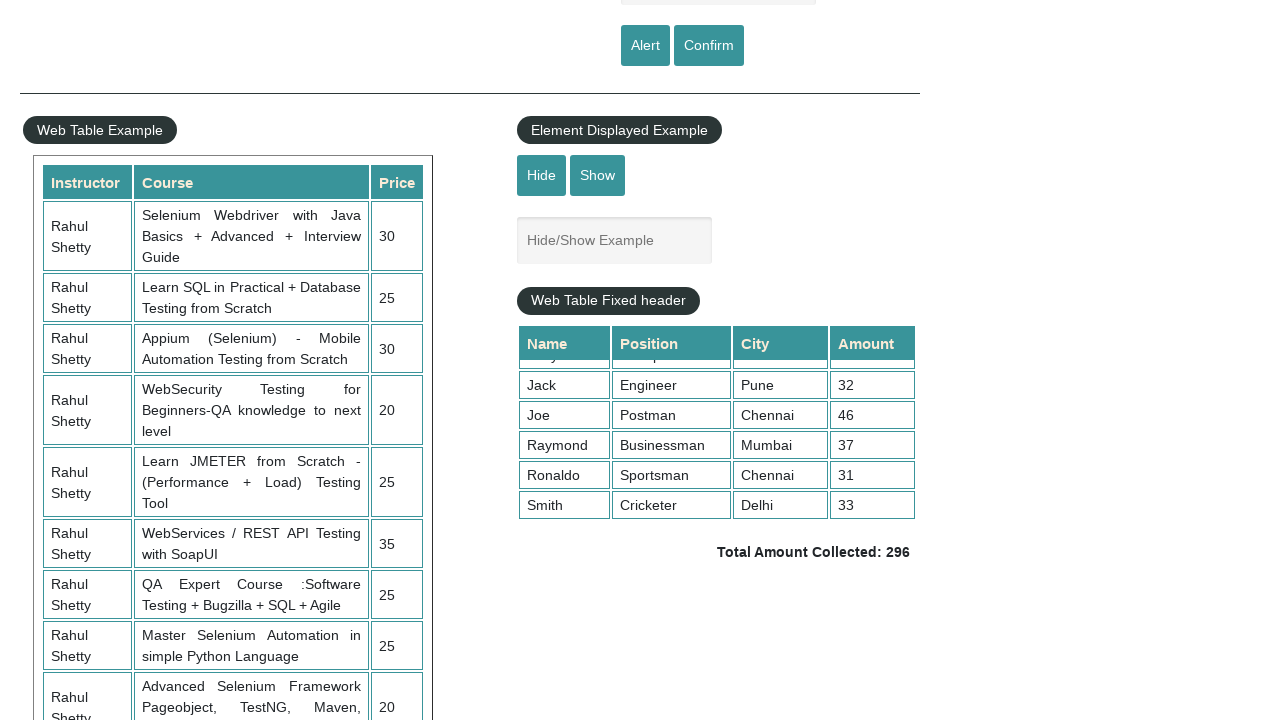